Navigates to the AUEMS application and verifies the page title contains "Login"

Starting URL: https://auems1.netlify.app/

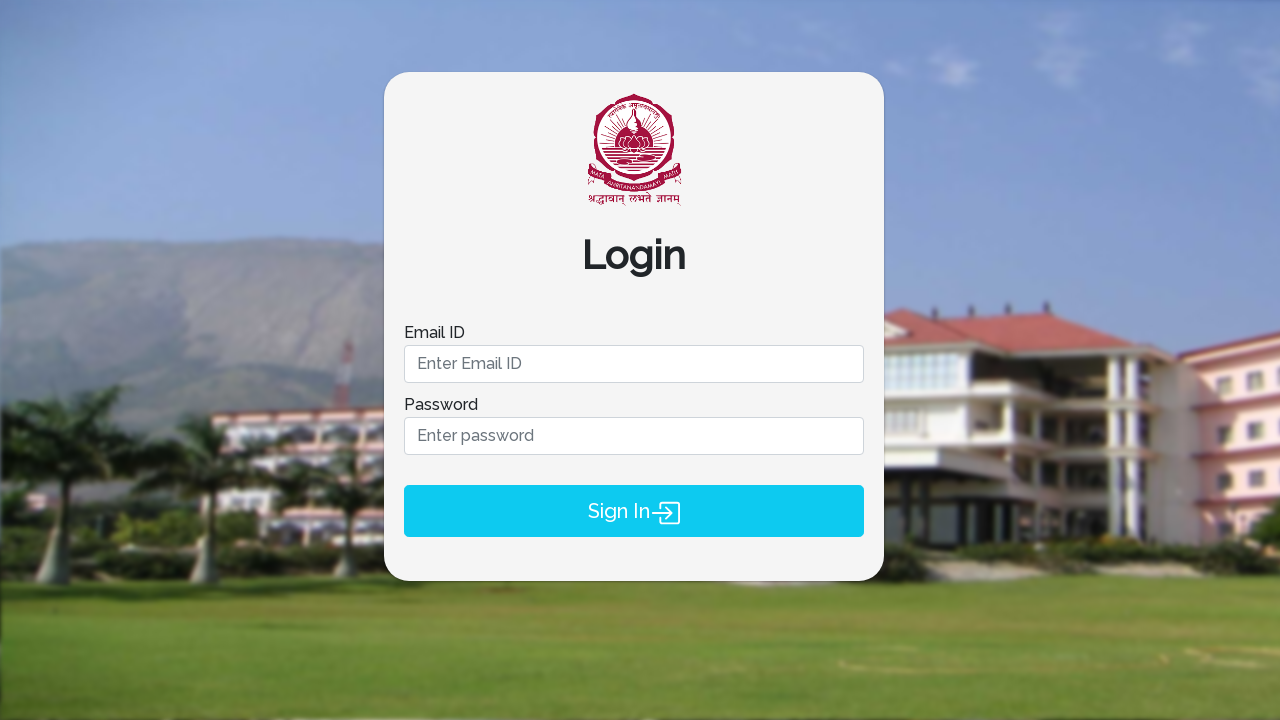

Navigated to AUEMS application at https://auems1.netlify.app/
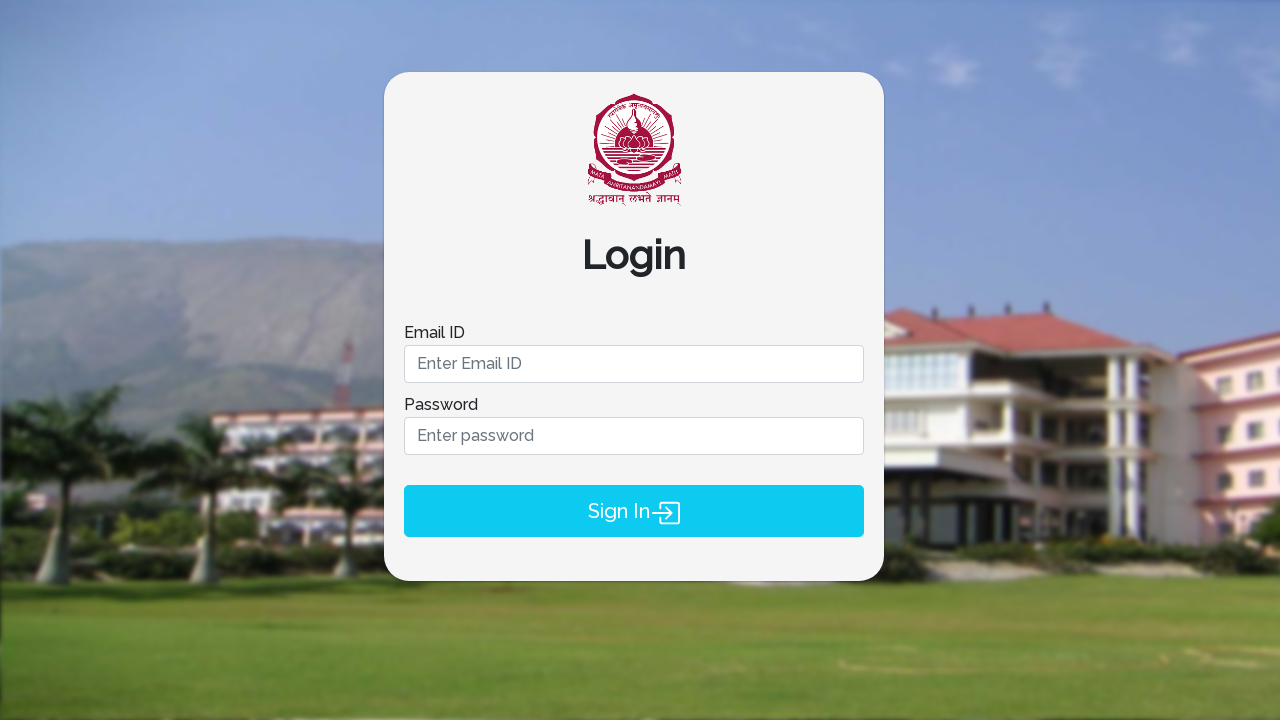

Page loaded and DOM content became ready
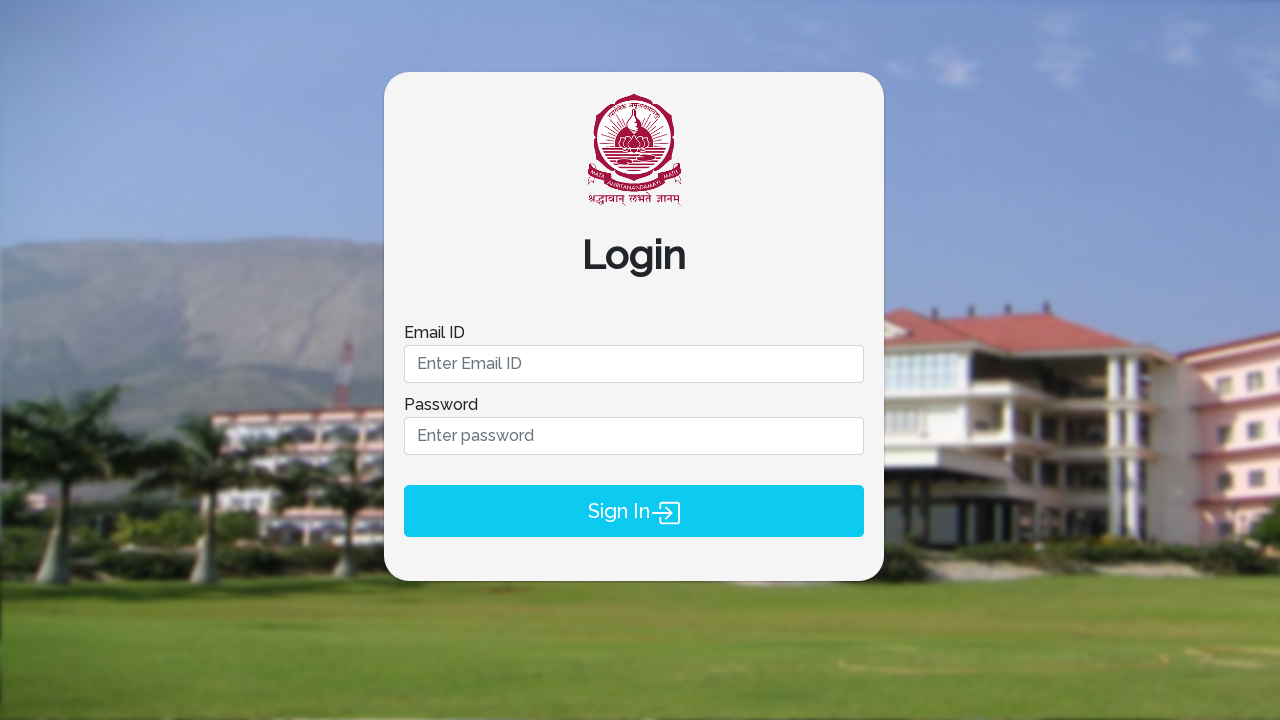

Verified page title contains 'Login'
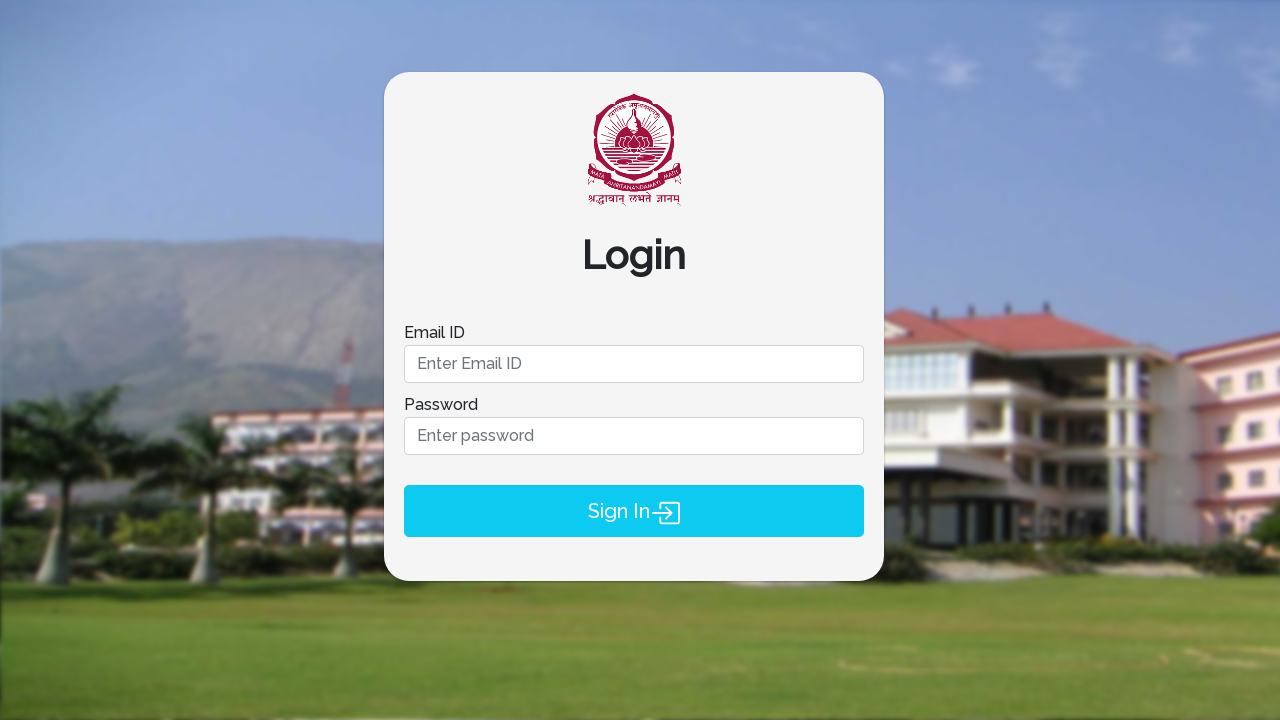

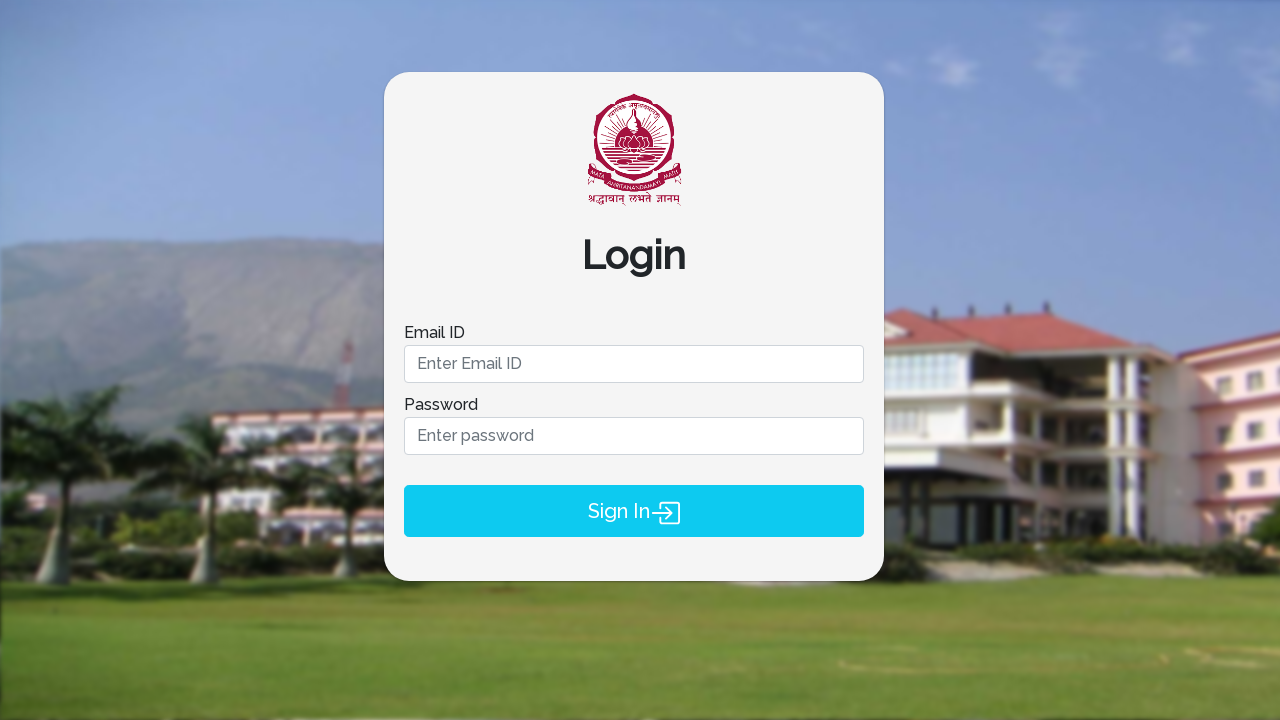